Tests successful login with valid demo credentials and verifies products page is displayed

Starting URL: https://www.saucedemo.com/

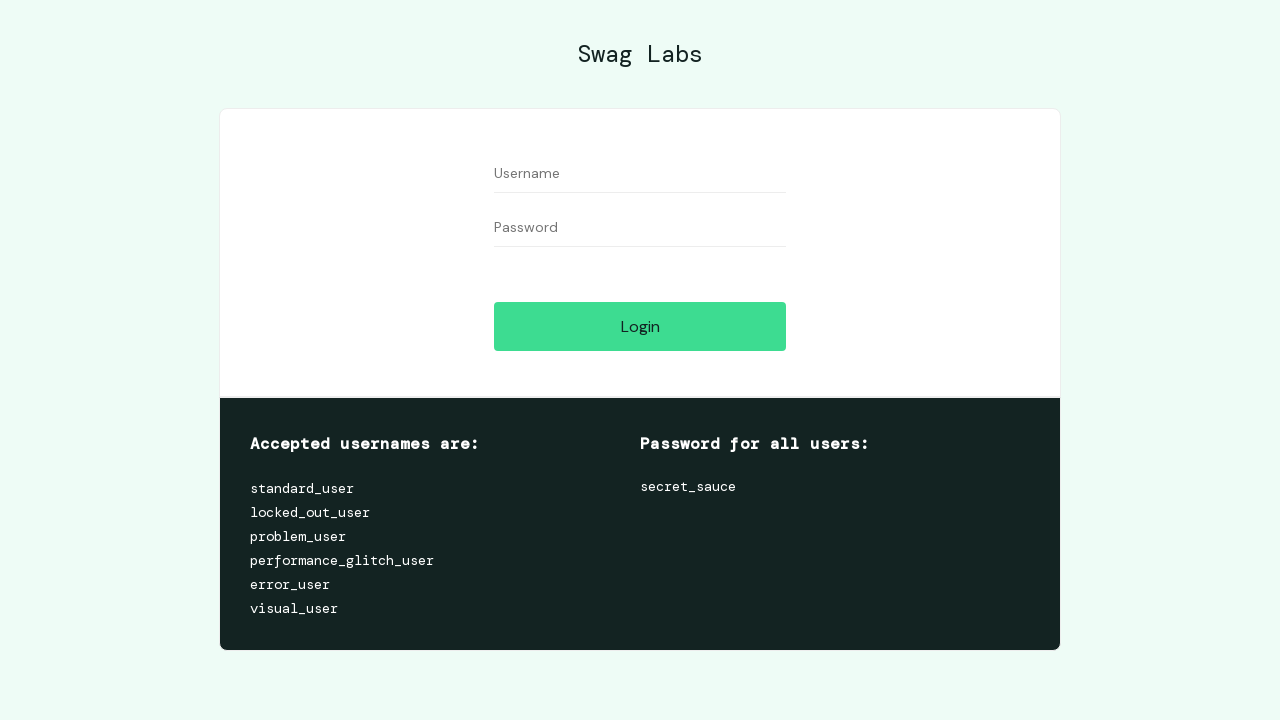

Filled username field with 'problem_user' on #user-name
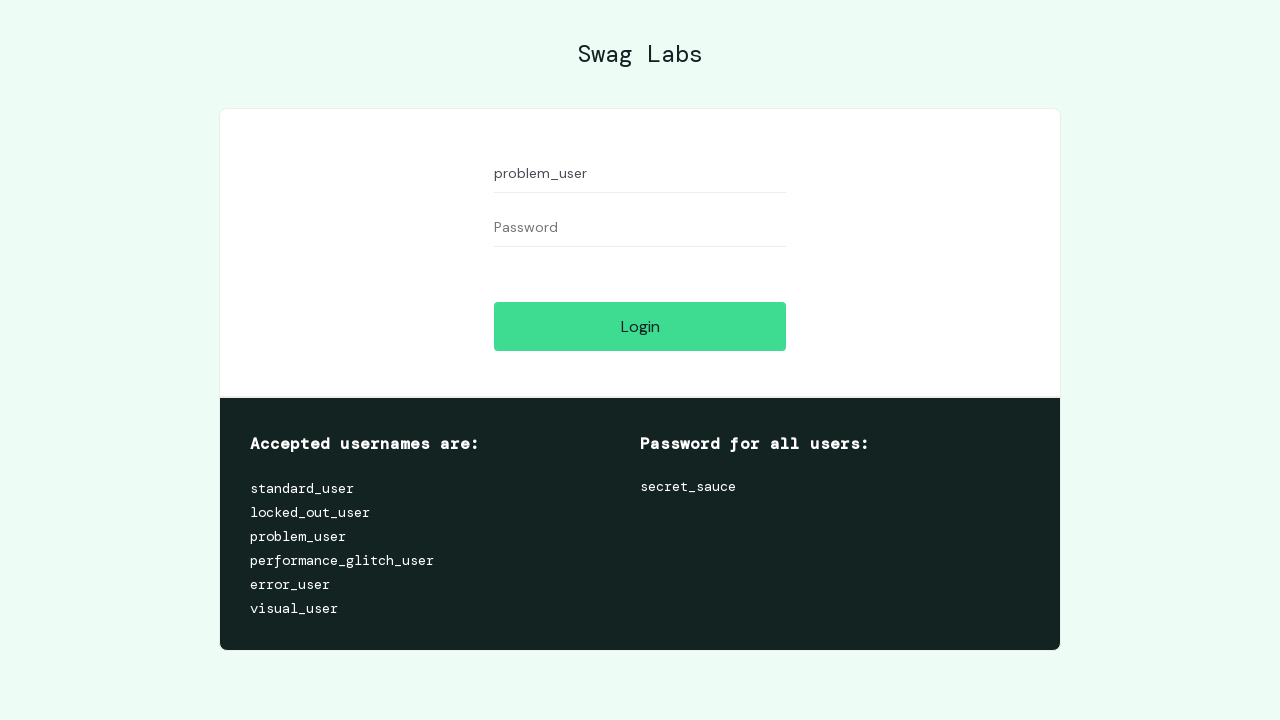

Filled password field with 'secret_sauce' on input[name="password"]
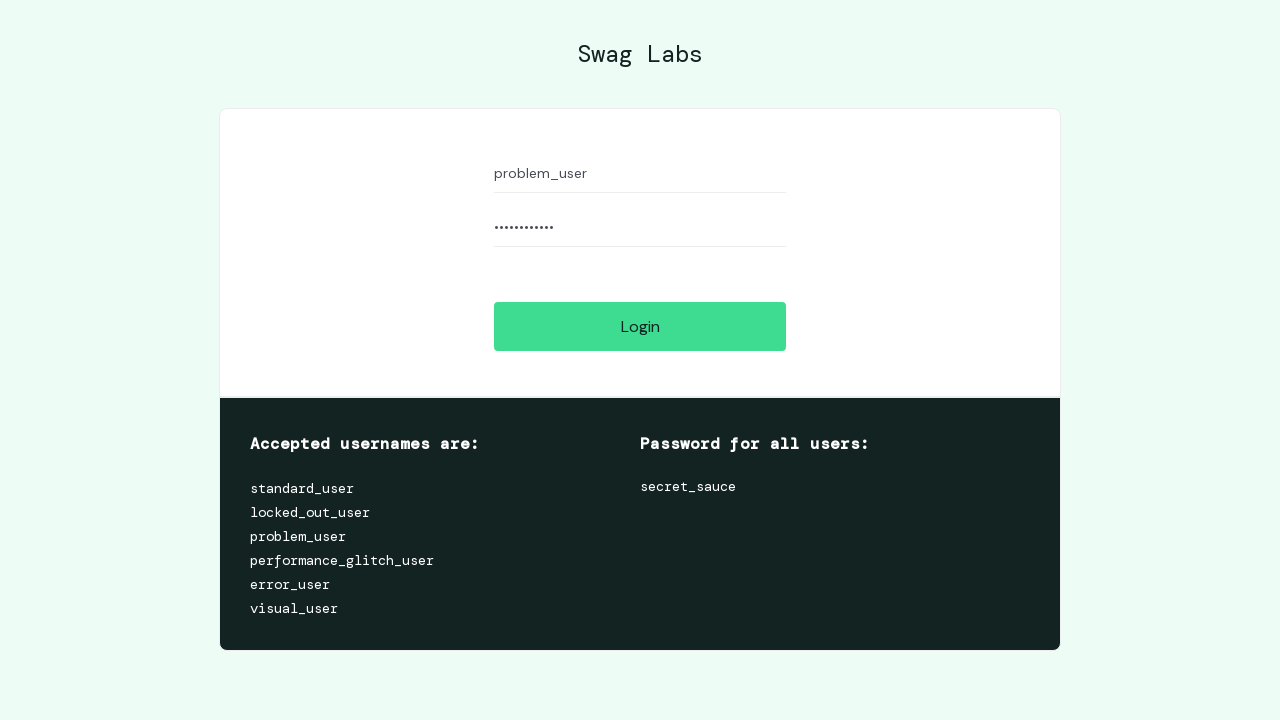

Clicked submit button to login at (640, 326) on .submit-button
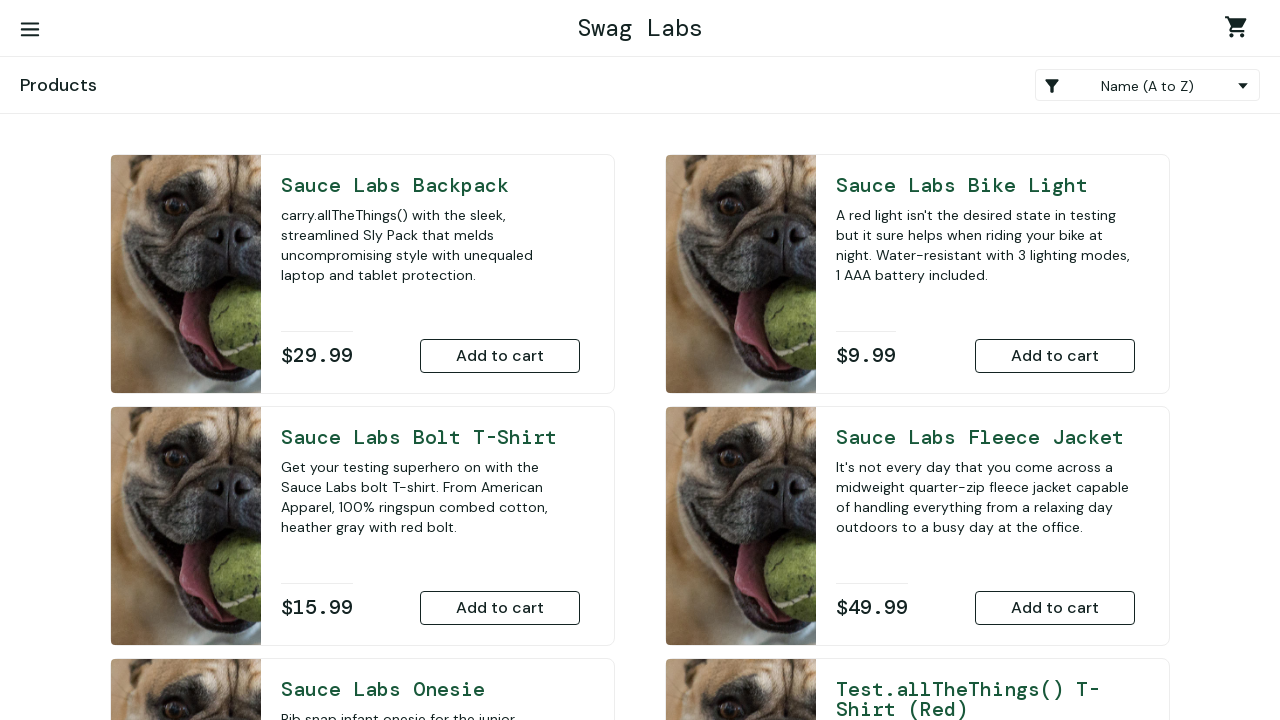

Verified products page is displayed
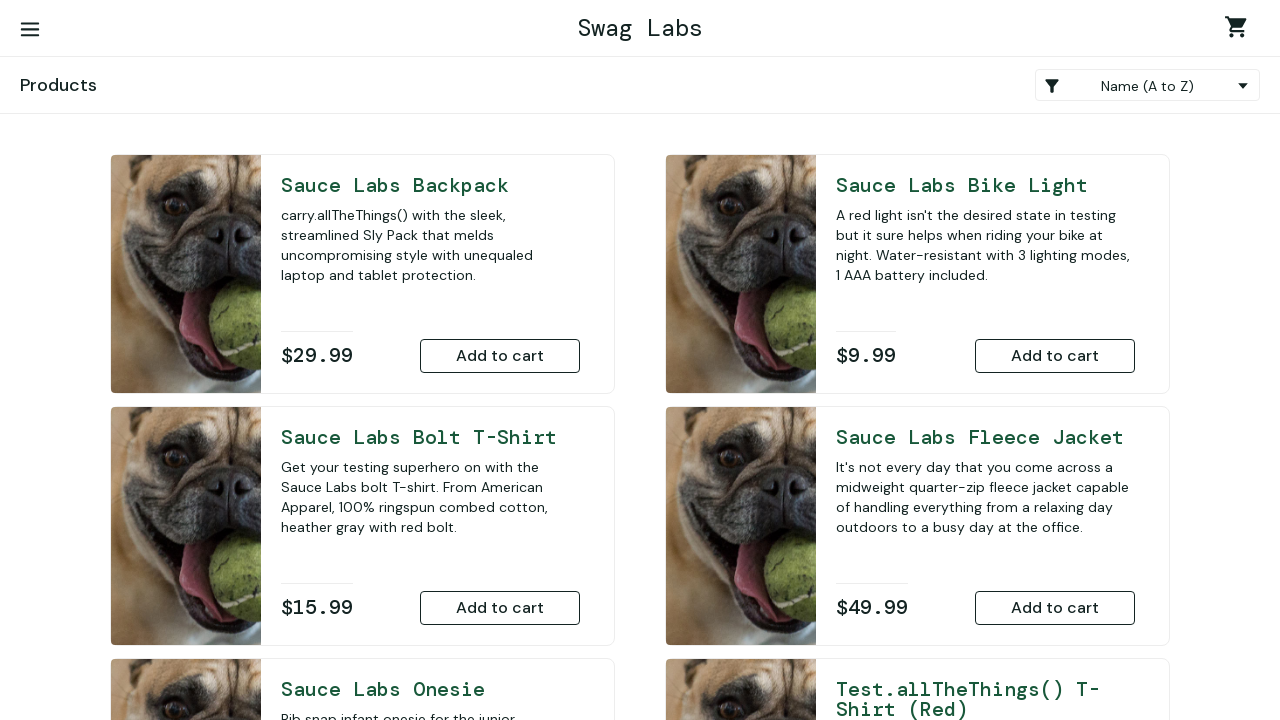

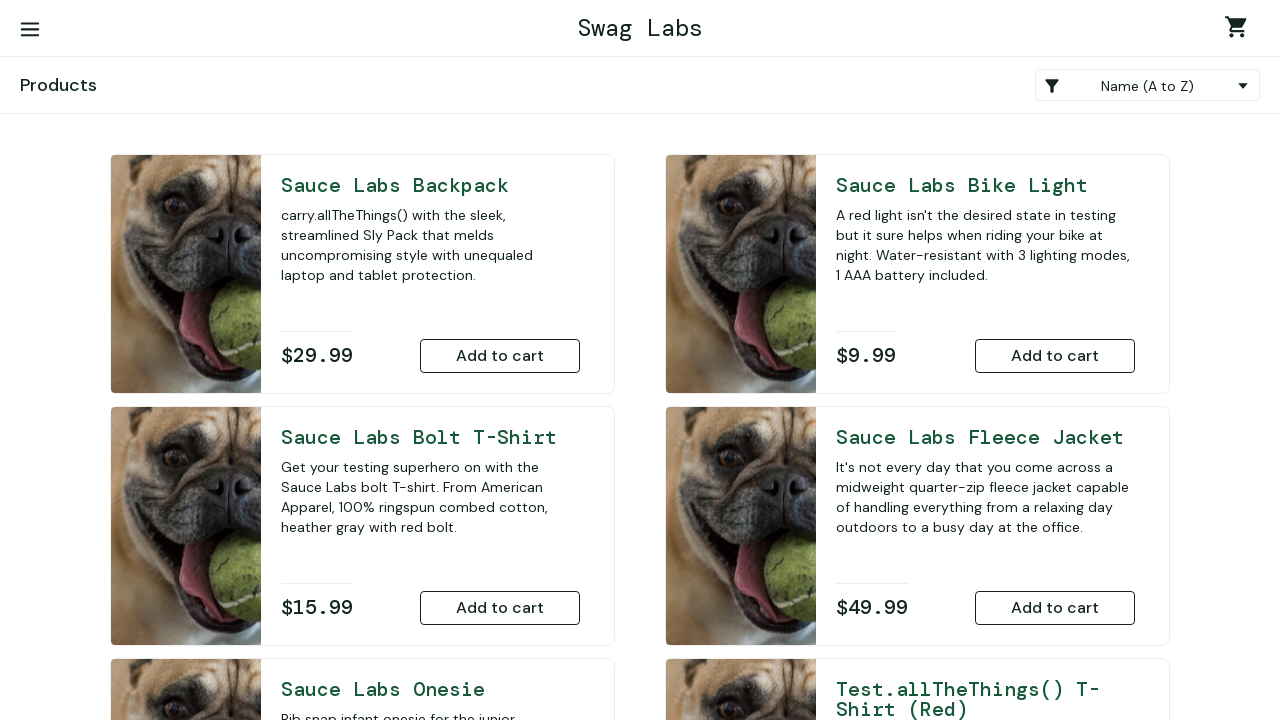